Tests that an invalid phone number format triggers a validation error message on the registration form.

Starting URL: https://hotel-example-site.takeyaqa.dev/ja/index.html

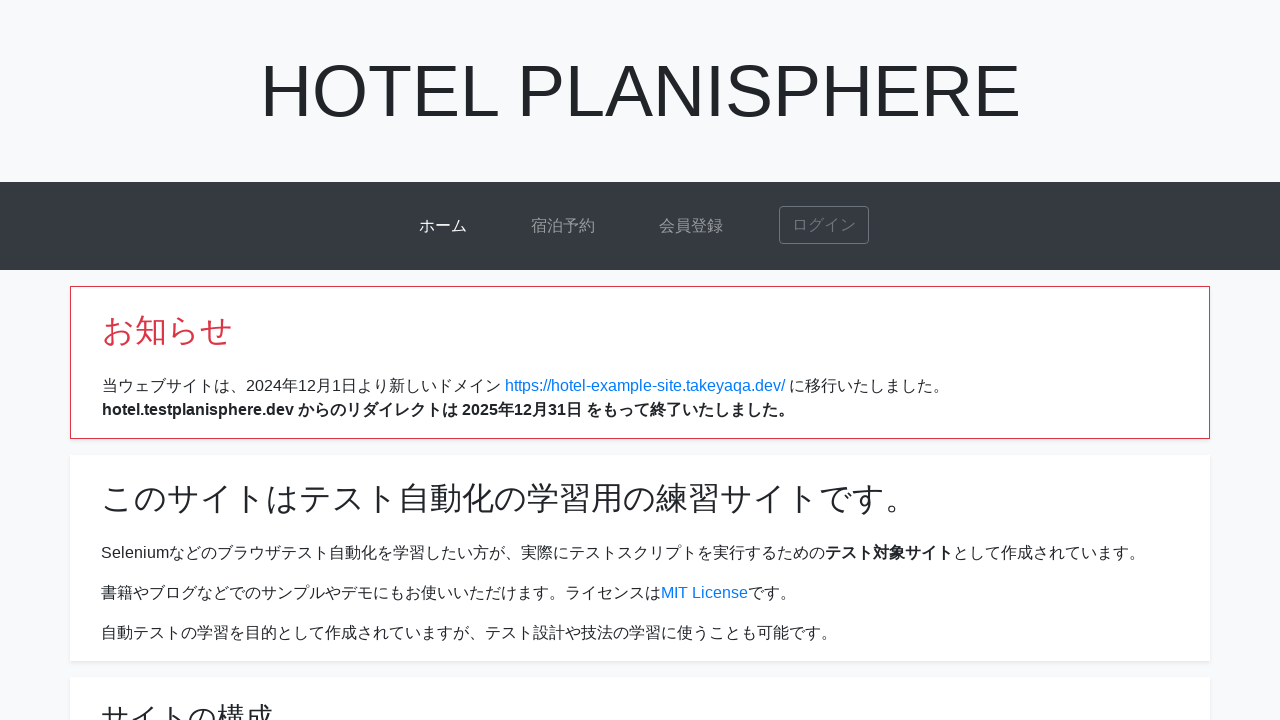

Clicked signup link to navigate to registration page at (691, 226) on a[href*="signup"]
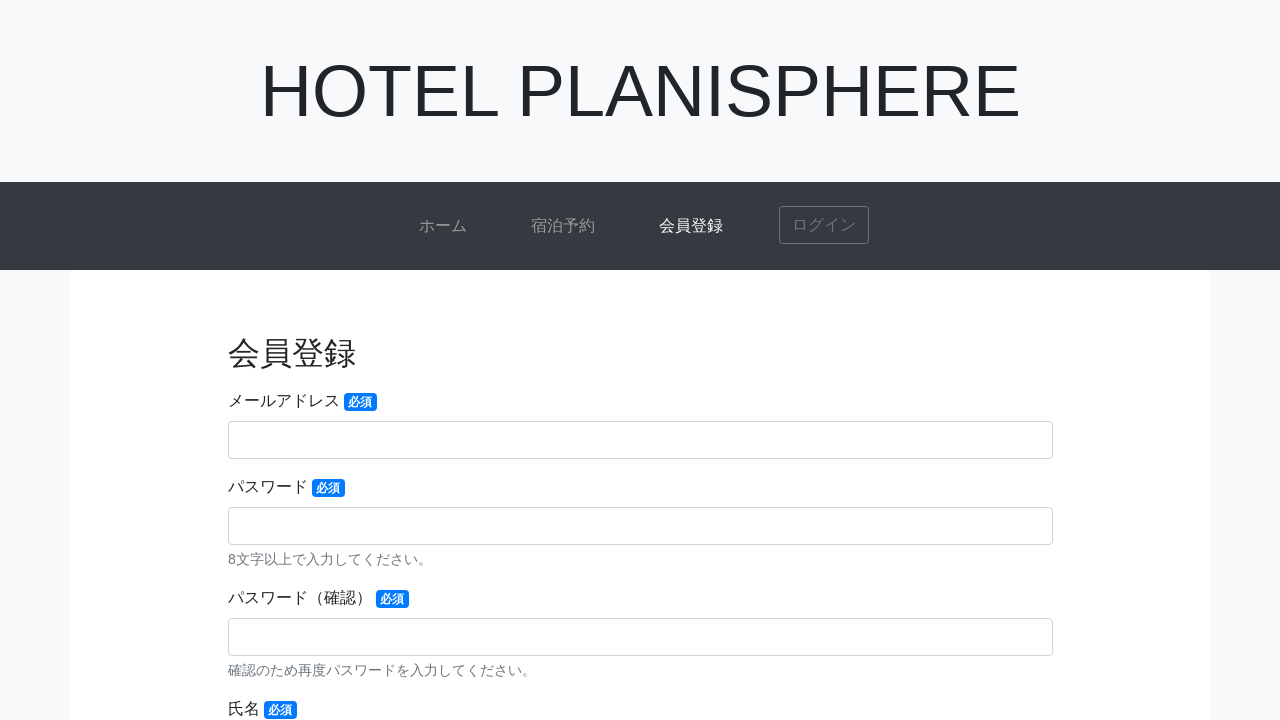

Signup page loaded successfully
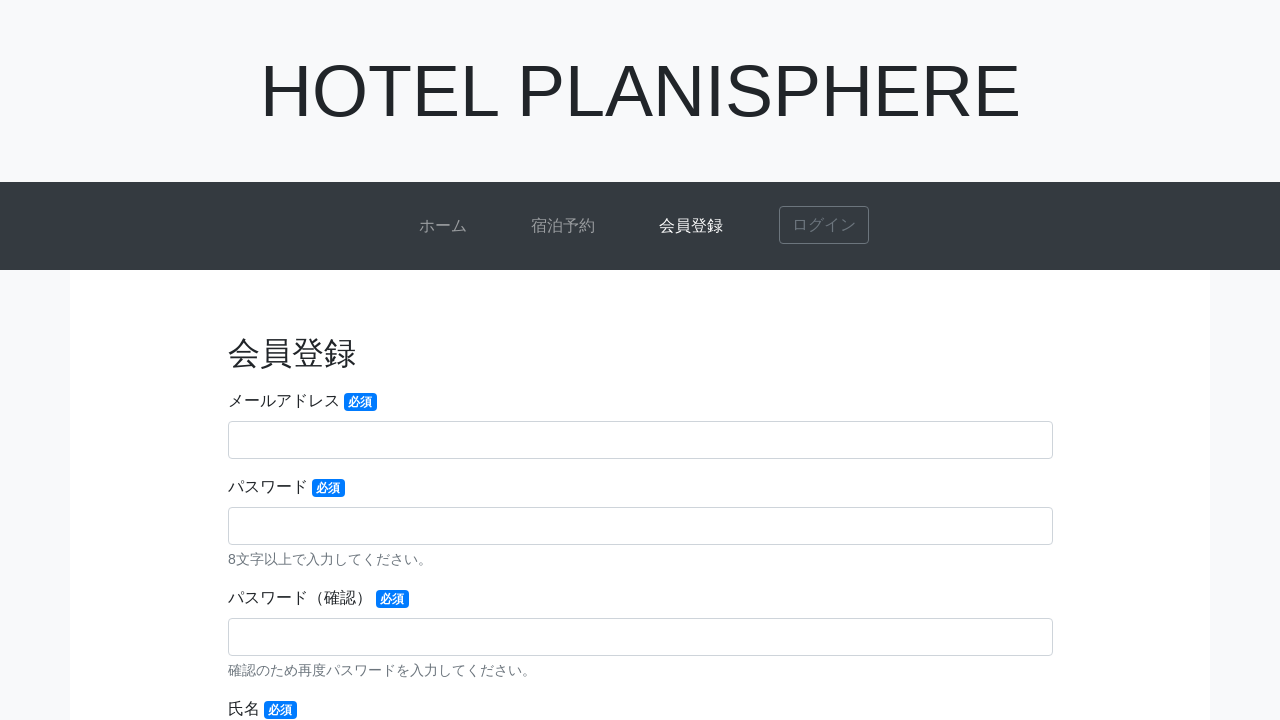

Entered invalid phone number format 'qwertyuiopa' in tel field on input[name="tel"]
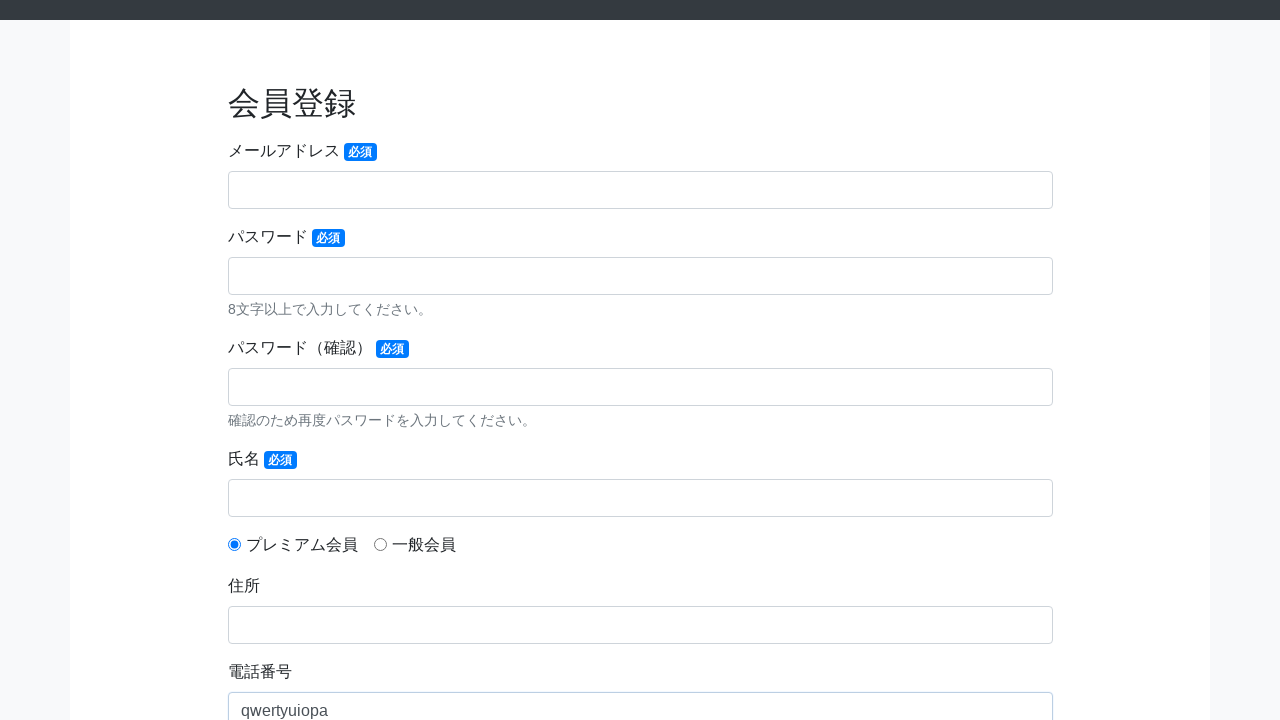

Clicked submit button to attempt form submission at (640, 477) on button[type="submit"]
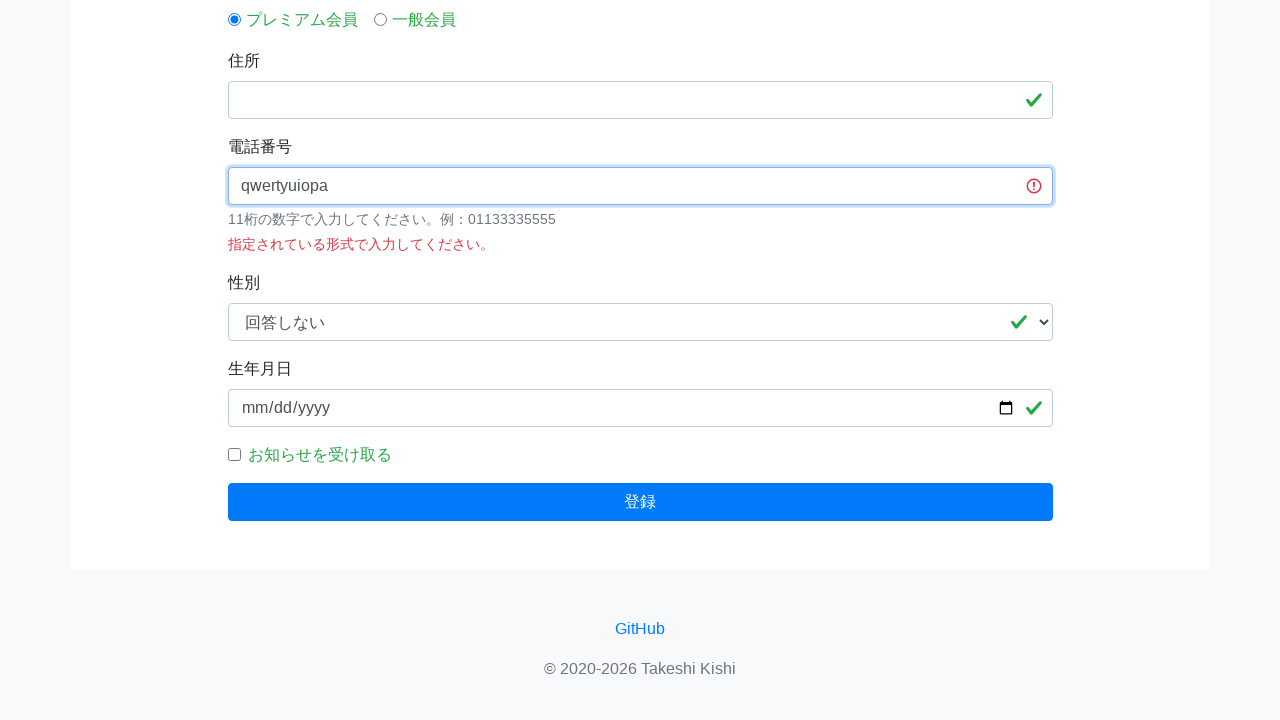

Phone number validation error message appeared: '指定されている形式で入力してください。'
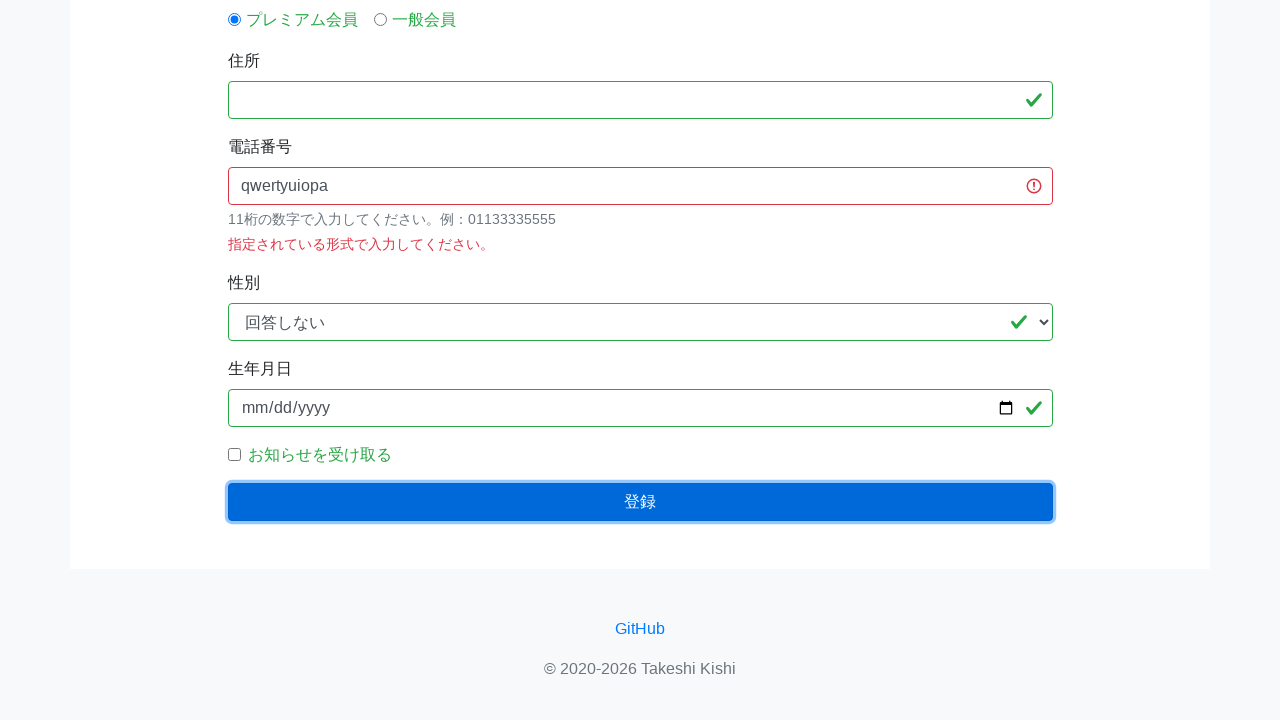

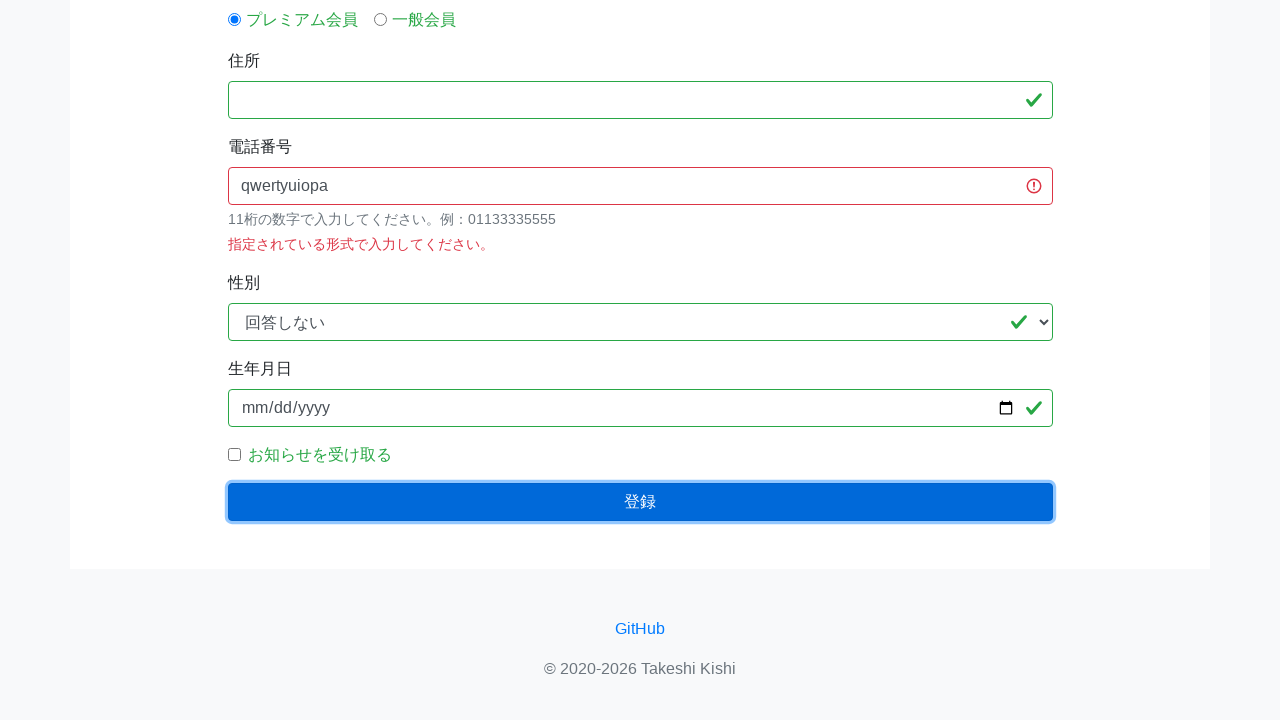